Tests toggling all items complete and then unchecking them all

Starting URL: https://demo.playwright.dev/todomvc

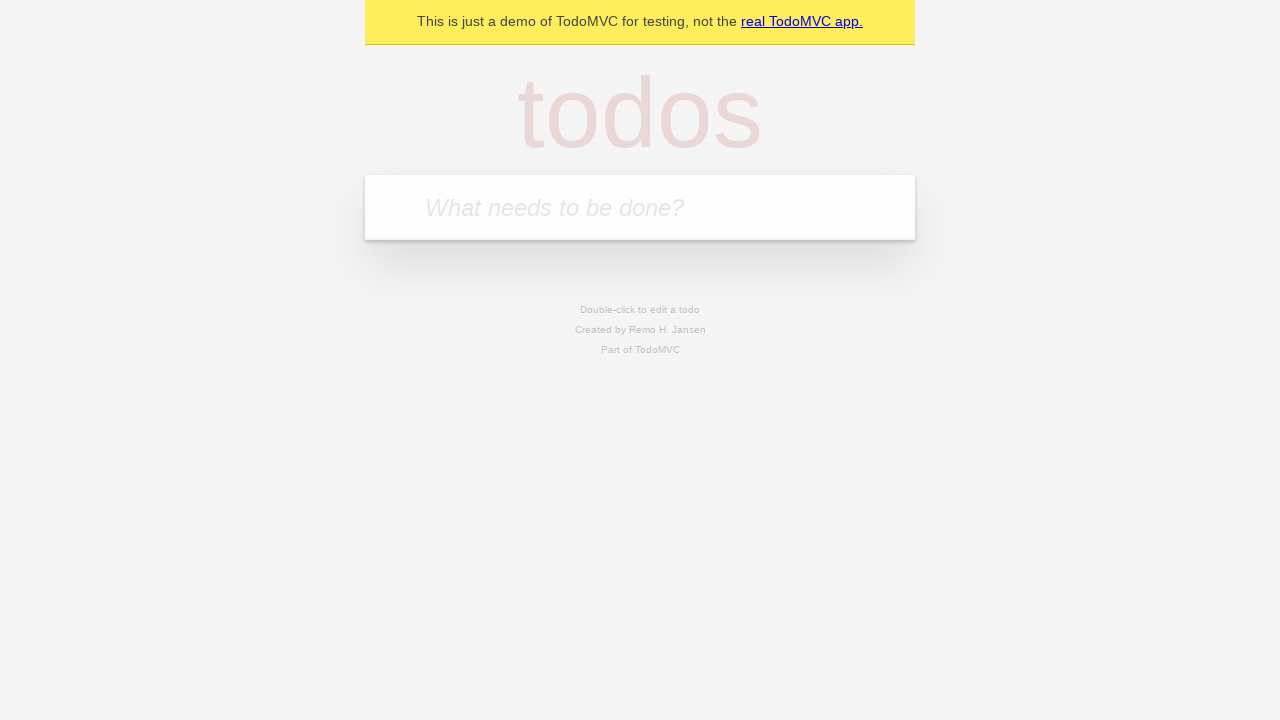

Filled input field with 'buy some cheese' on internal:attr=[placeholder="What needs to be done?"i]
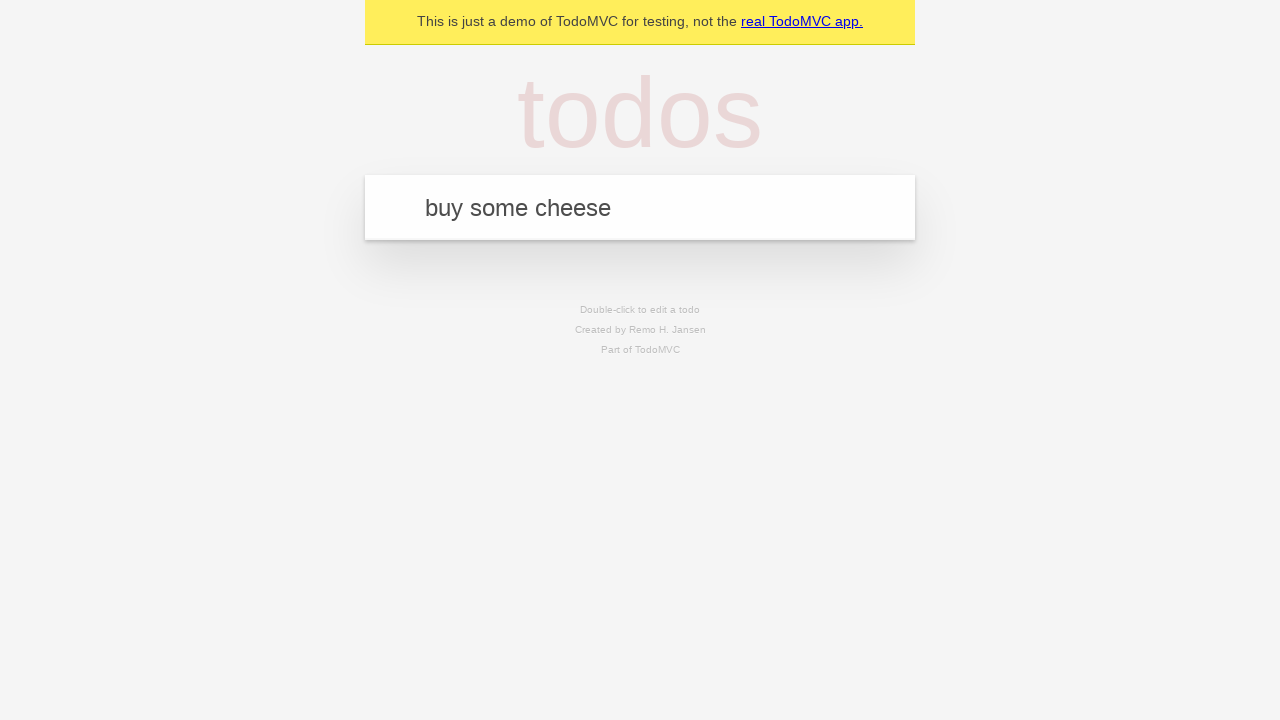

Pressed Enter to add first todo item on internal:attr=[placeholder="What needs to be done?"i]
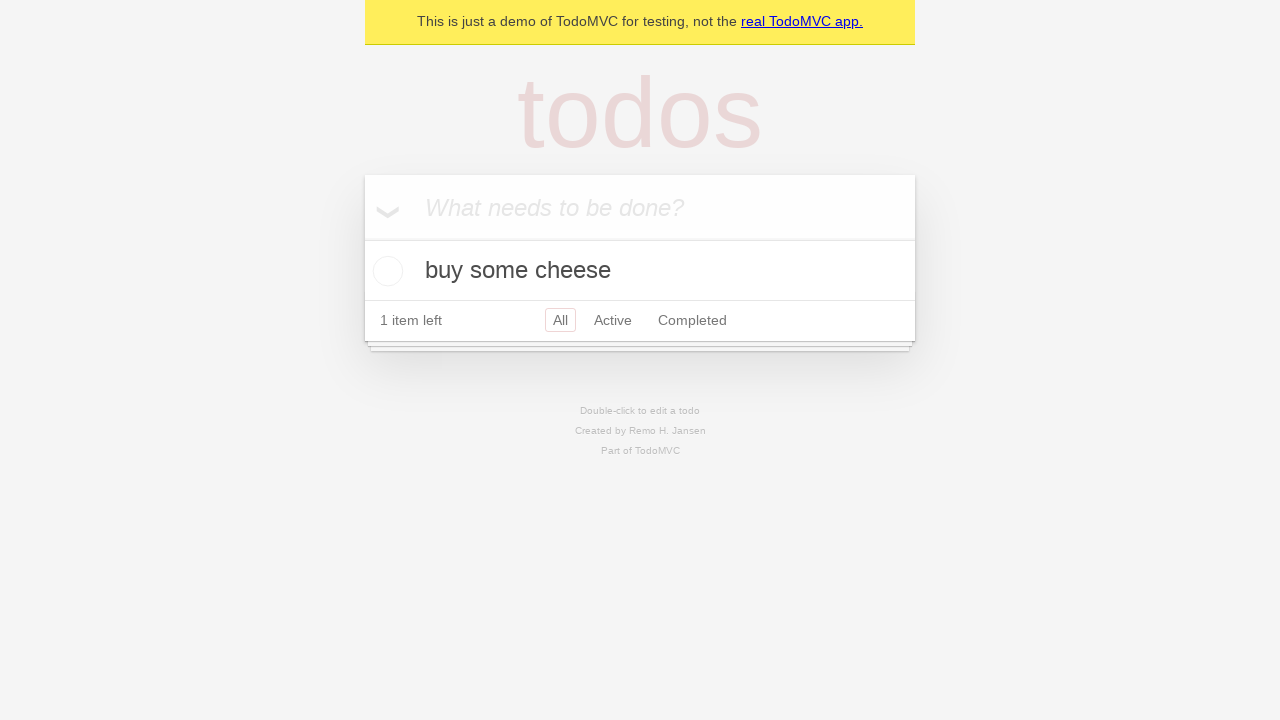

Filled input field with 'feed the cat' on internal:attr=[placeholder="What needs to be done?"i]
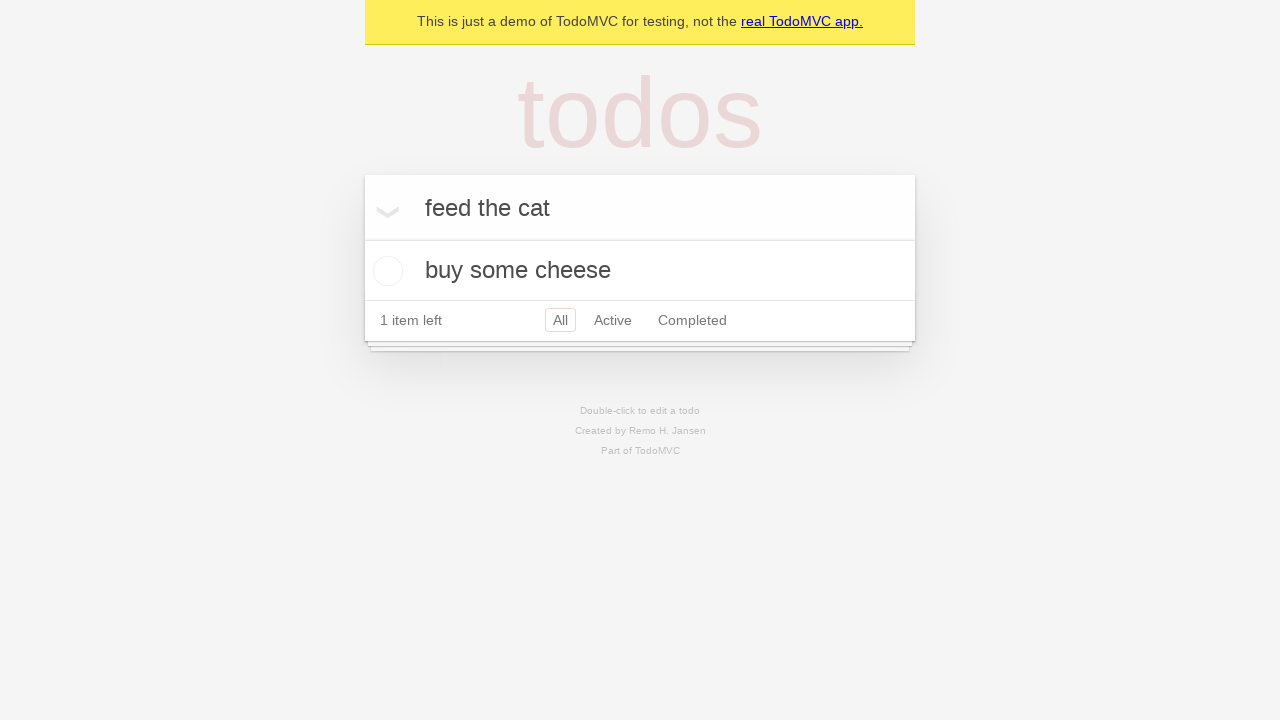

Pressed Enter to add second todo item on internal:attr=[placeholder="What needs to be done?"i]
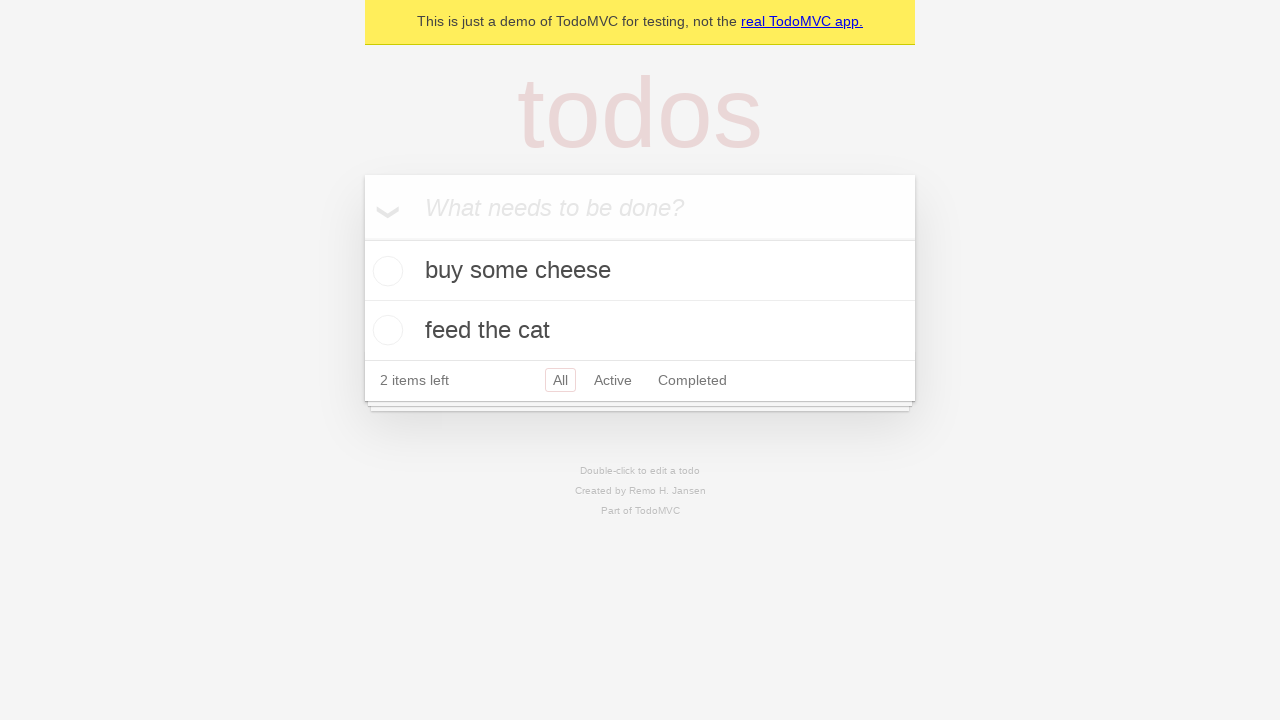

Filled input field with 'book a doctors appointment' on internal:attr=[placeholder="What needs to be done?"i]
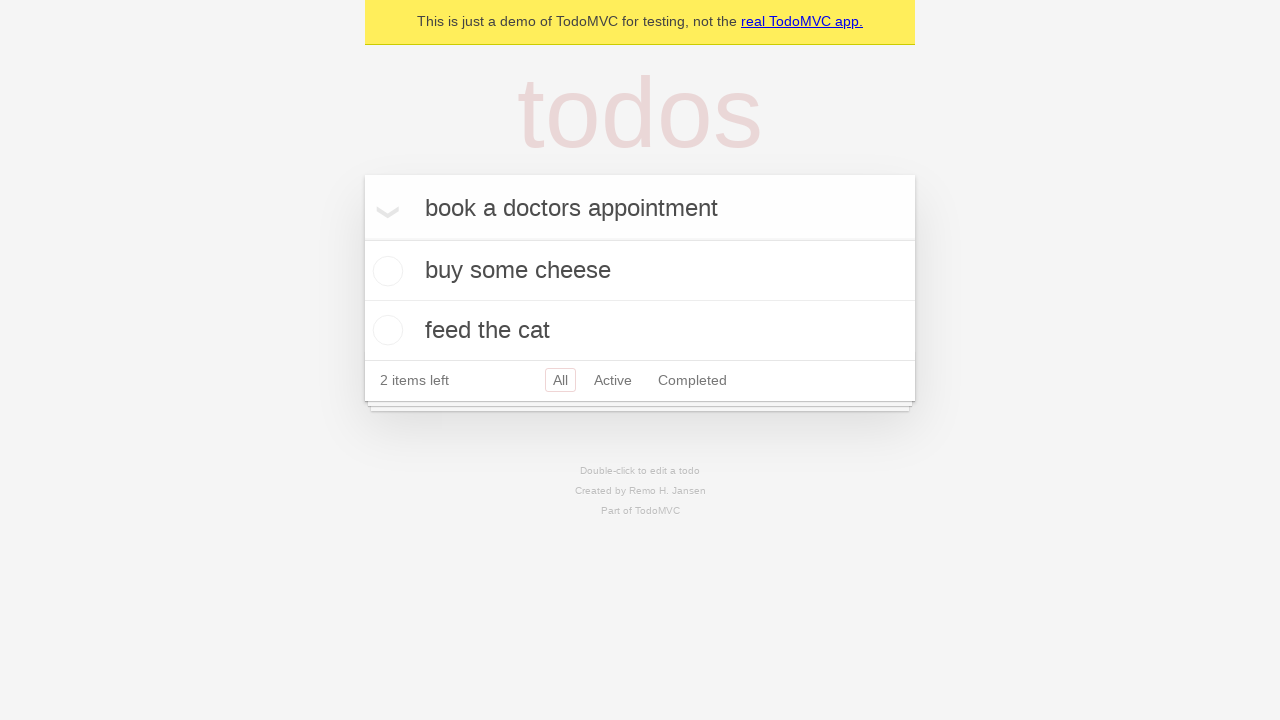

Pressed Enter to add third todo item on internal:attr=[placeholder="What needs to be done?"i]
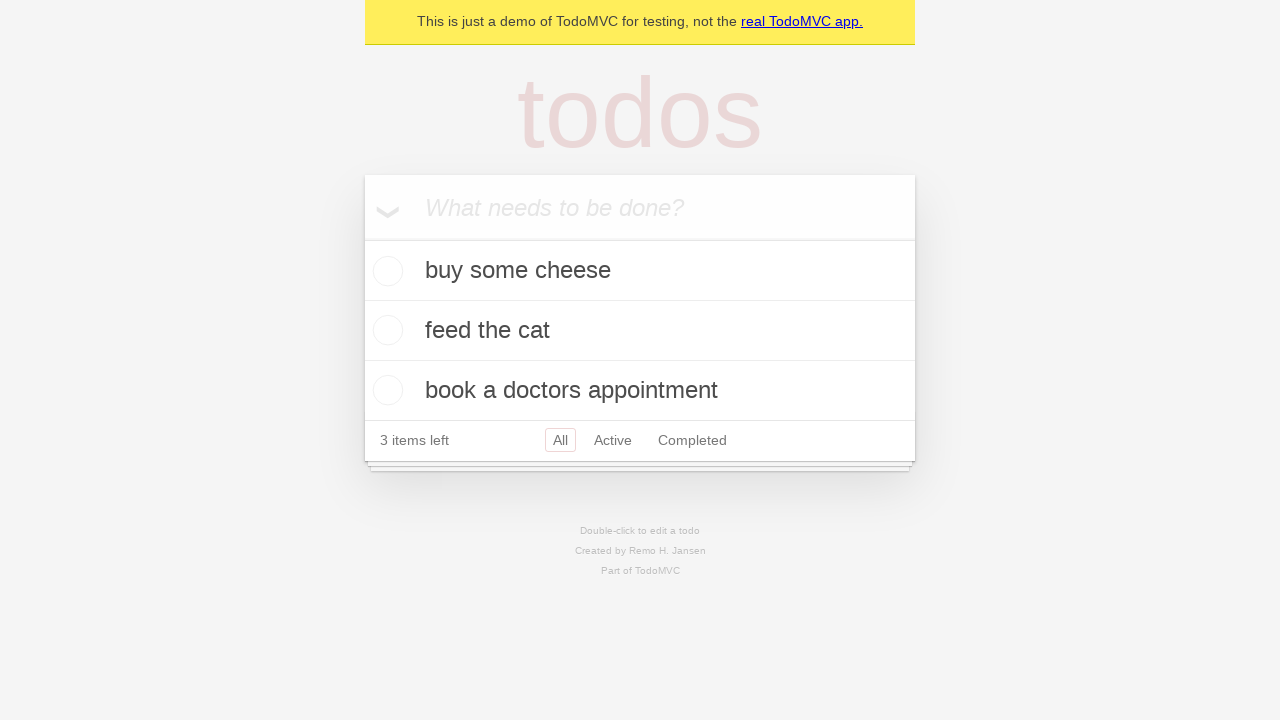

Checked 'Mark all as complete' toggle to complete all items at (362, 238) on internal:label="Mark all as complete"i
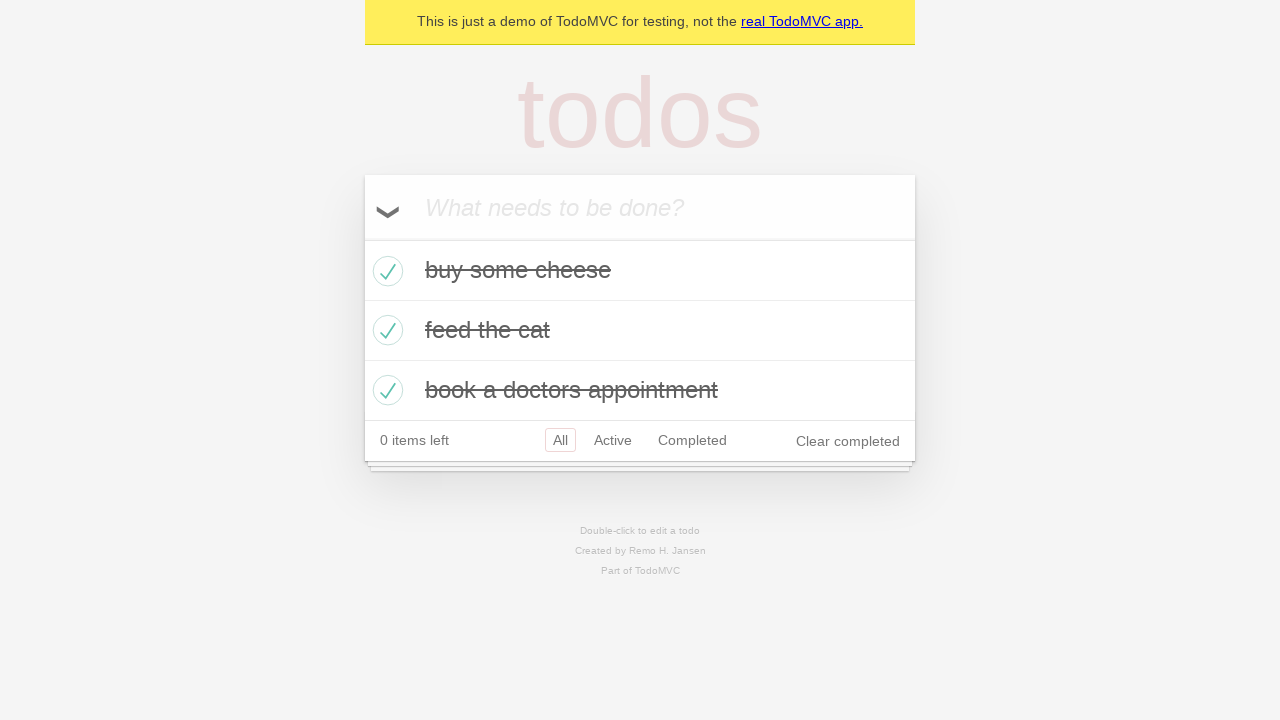

Unchecked 'Mark all as complete' toggle to uncomplete all items at (362, 238) on internal:label="Mark all as complete"i
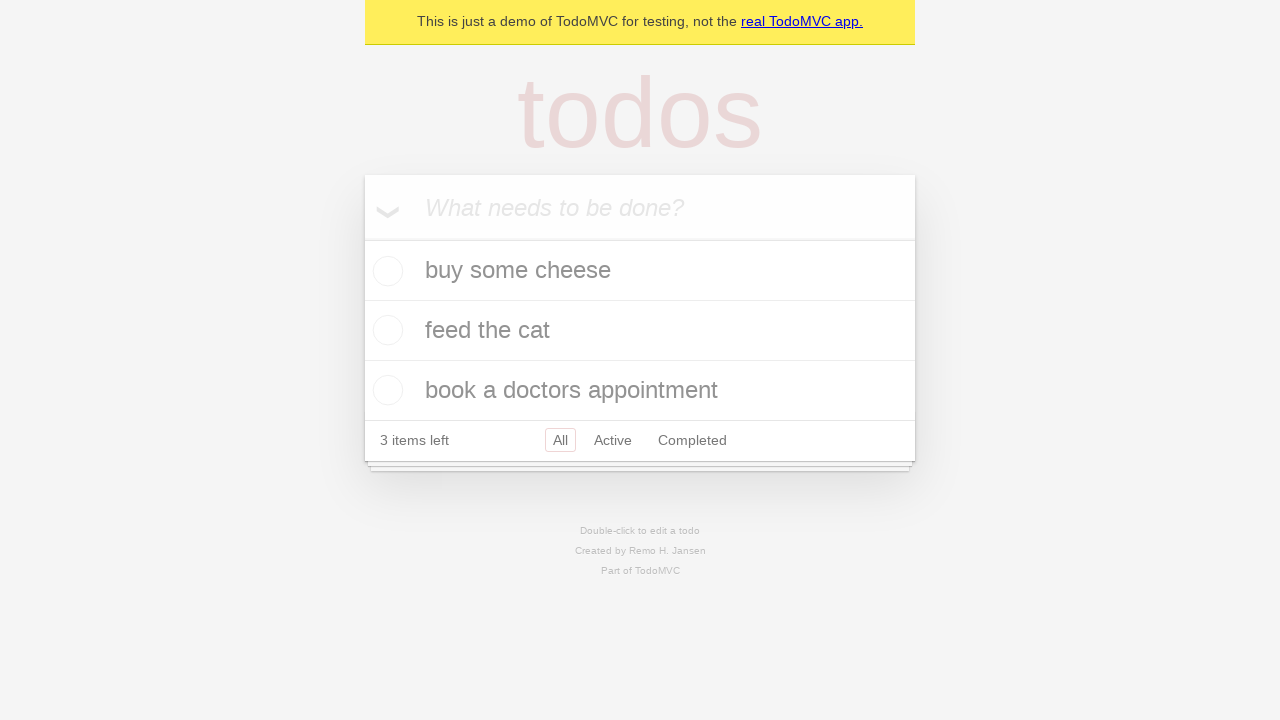

Waited for first todo item to be visible in uncompleted state
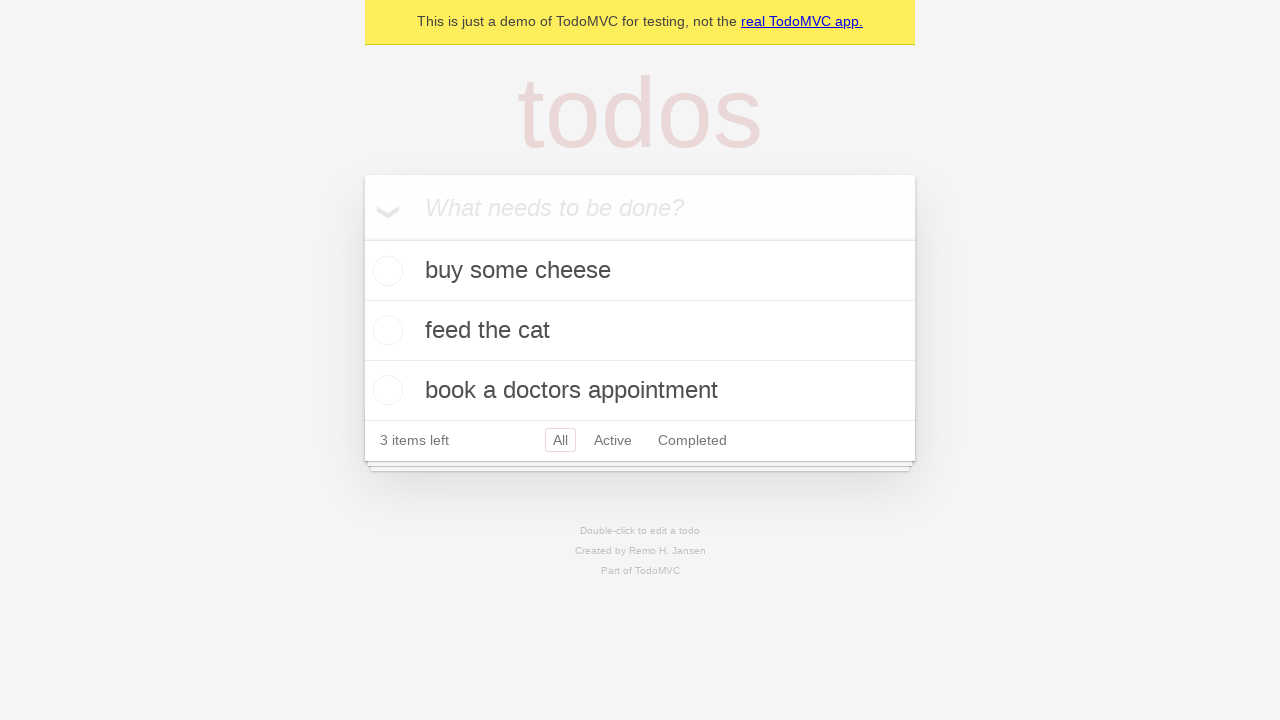

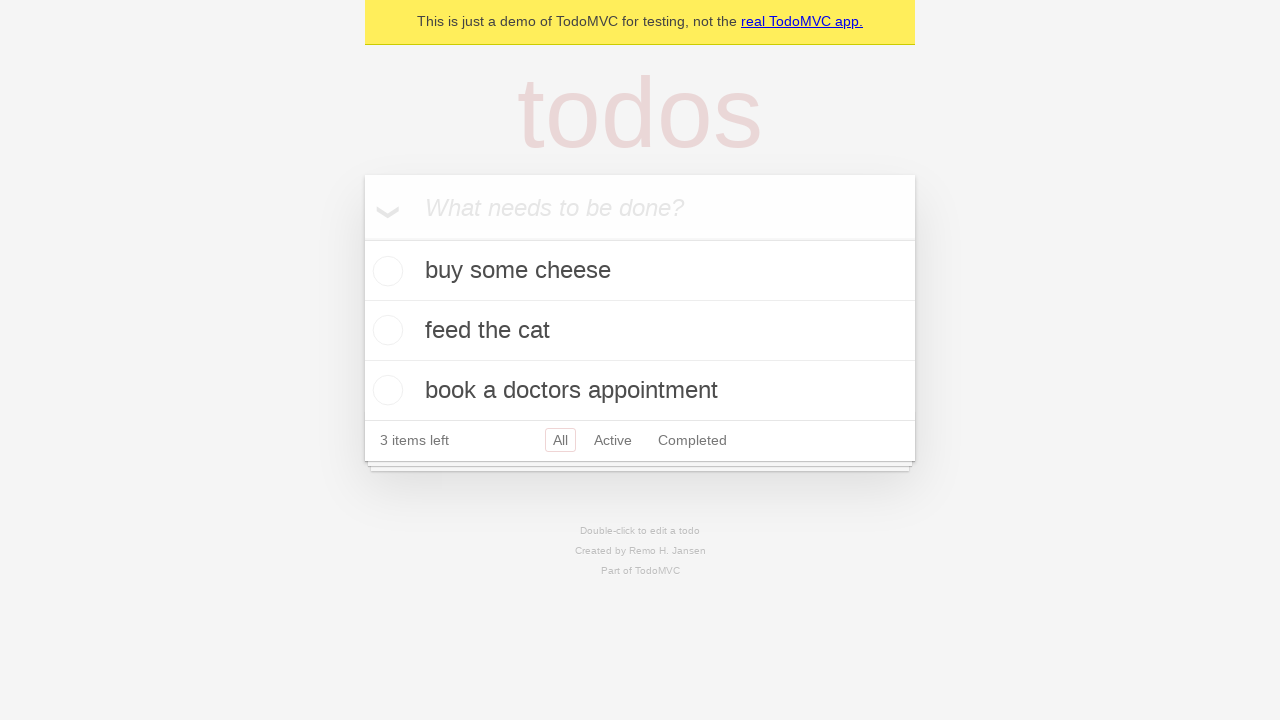